Tests iframe interaction and window handling by switching to an iframe, clicking a link within it, then switching back to interact with the main page

Starting URL: https://www.globalsqa.com/demo-site/frames-and-windows/#iFrame

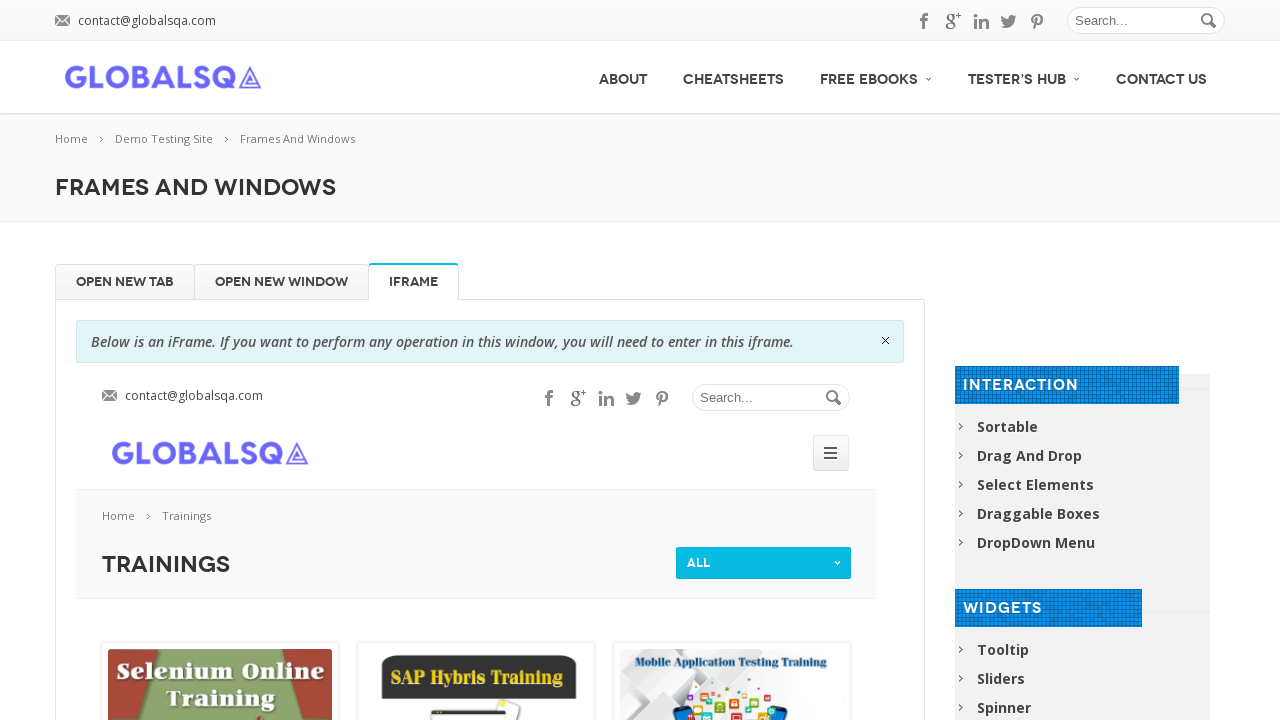

Switched to iframe named 'globalSqa'
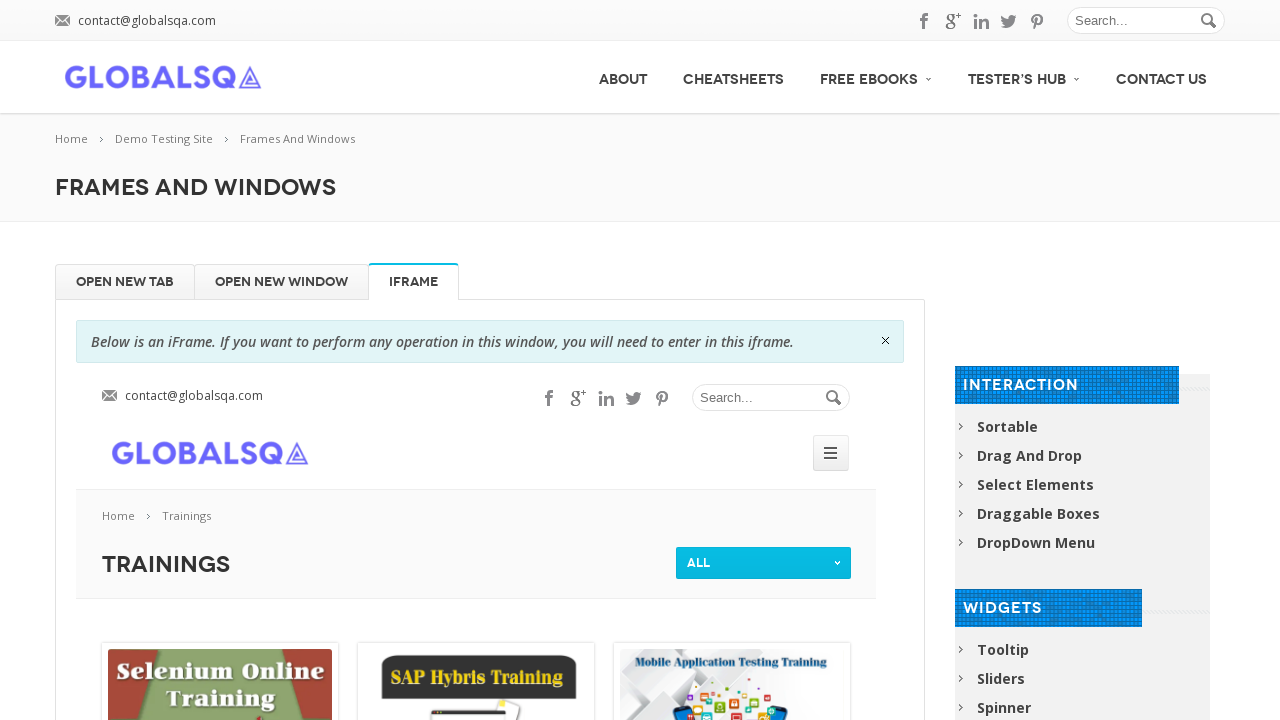

Clicked Trainings link within the iframe at (196, 516) on a[title='Trainings']
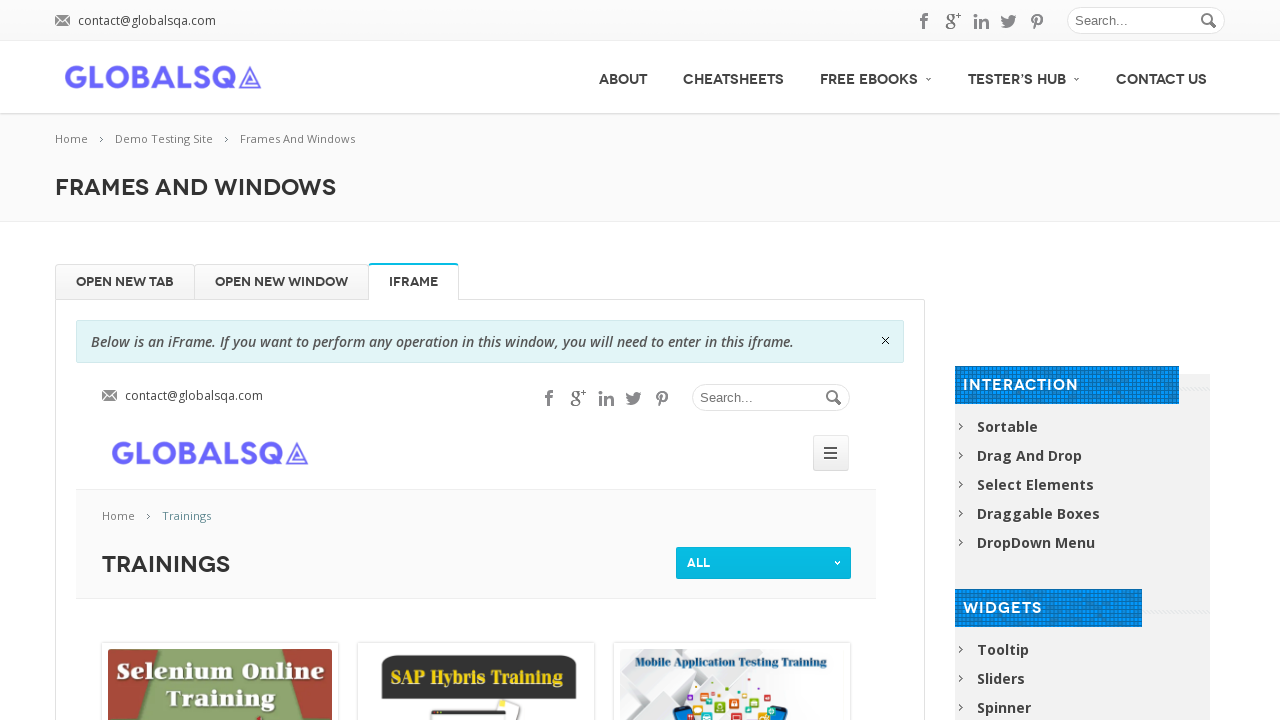

Clicked Open New Window element on main page at (282, 282) on #Open\ New\ Window
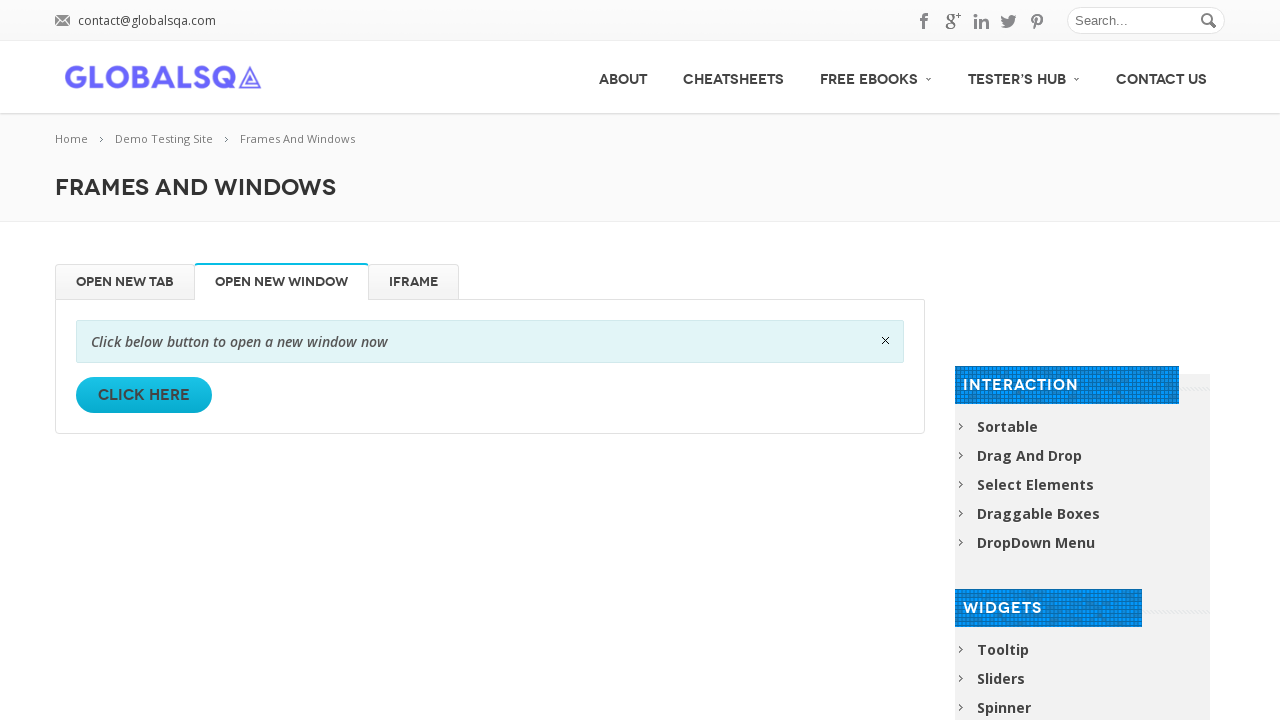

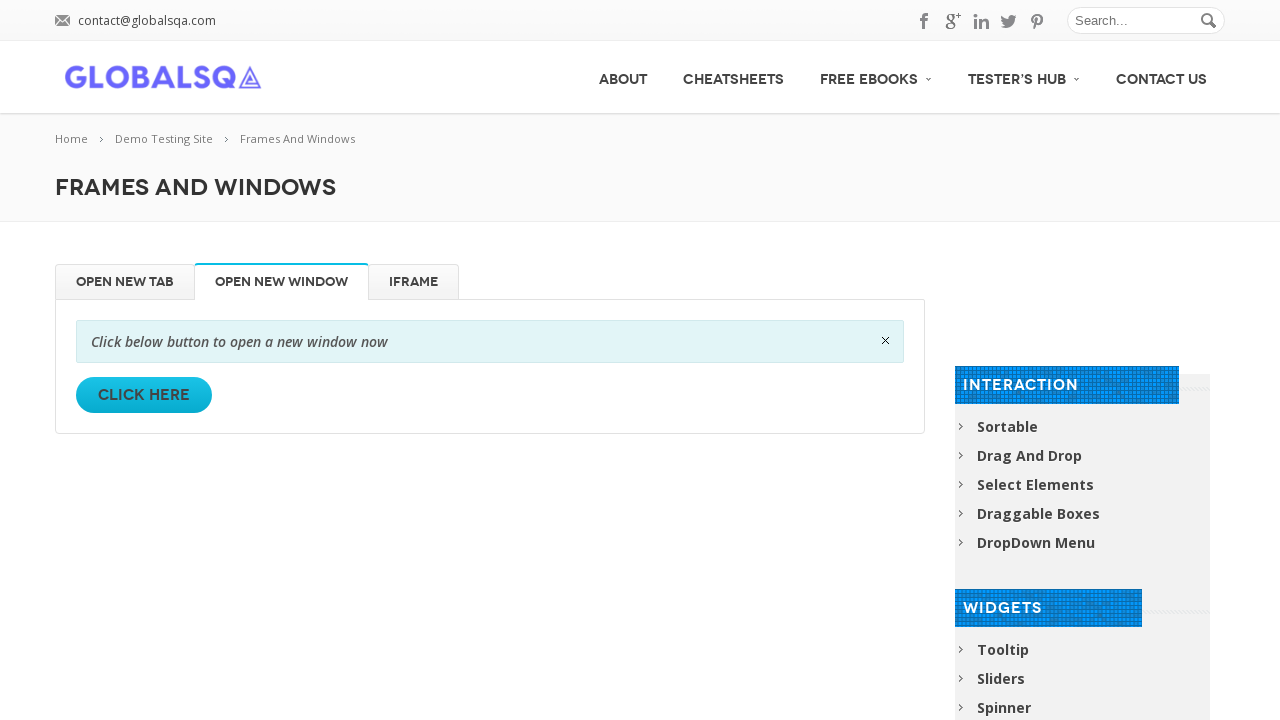